Tests an editable input form by filling two input fields with text, including using keyboard keys to manipulate text entry

Starting URL: https://mdn.github.io/learning-area/html/forms/editable-input-example/editable_input.html

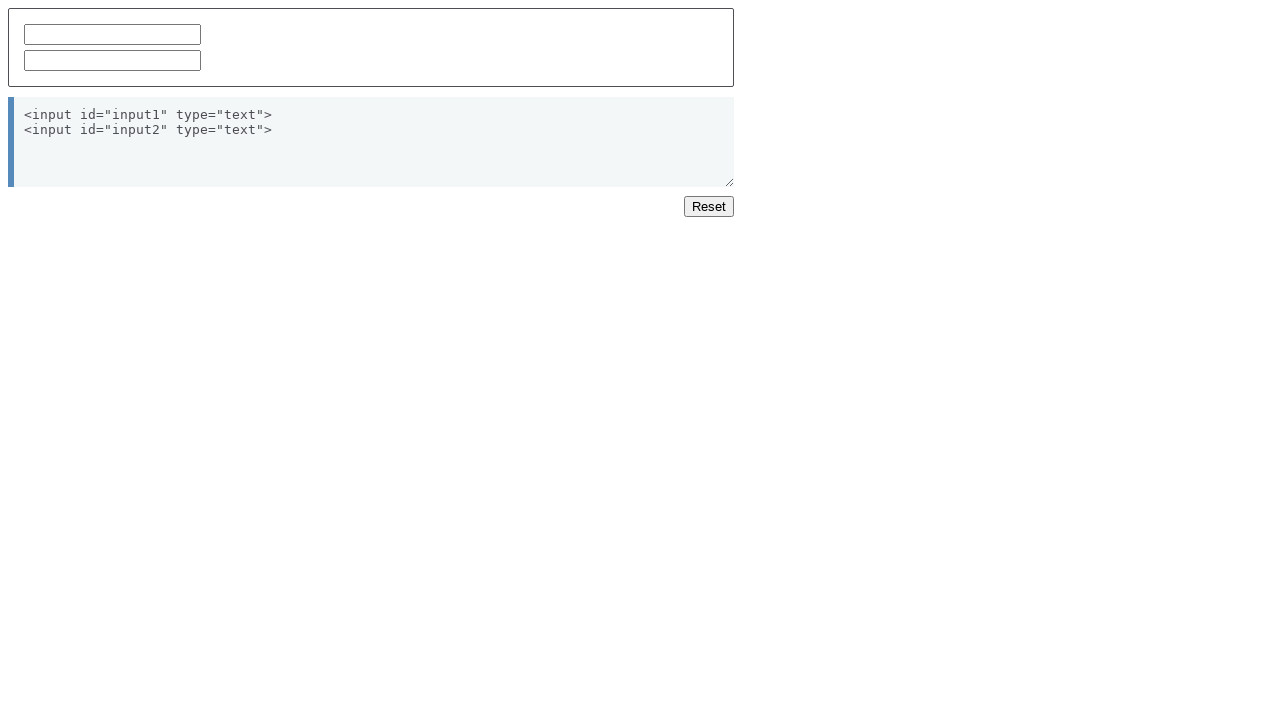

Filled first input field with 'user name python 2' on #input1
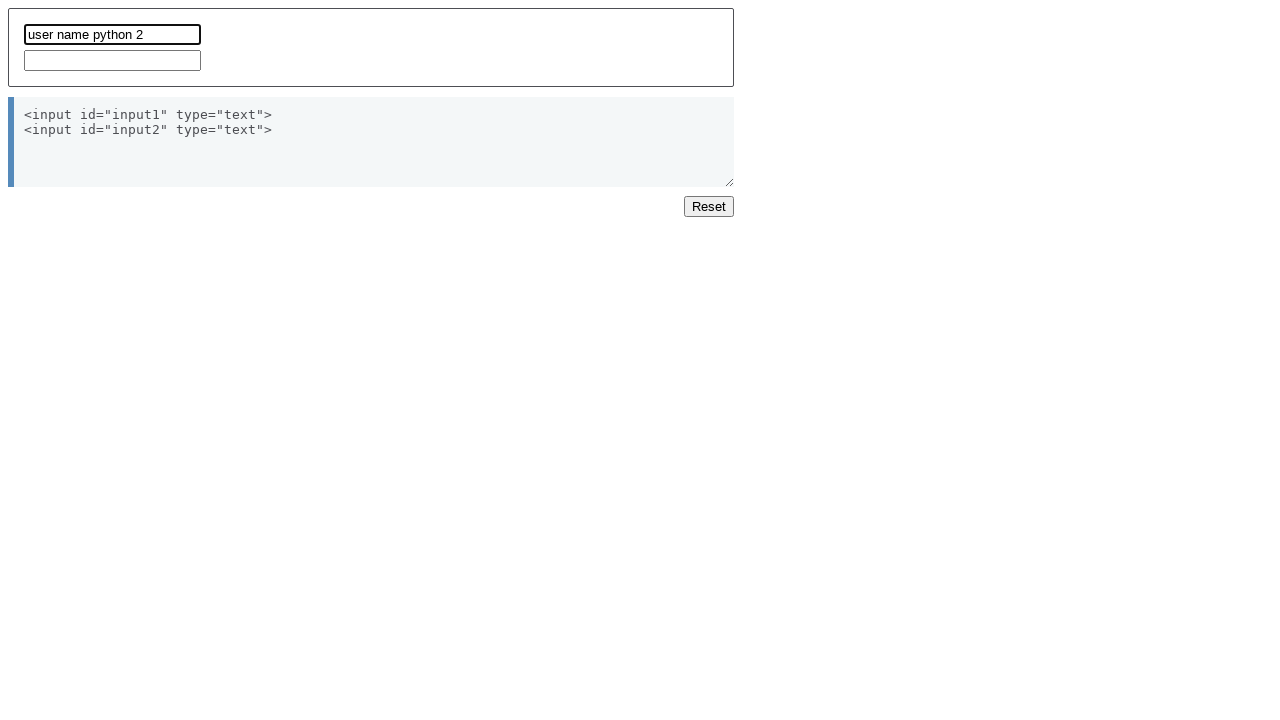

Filled second input field with 'ocean side' on #input2
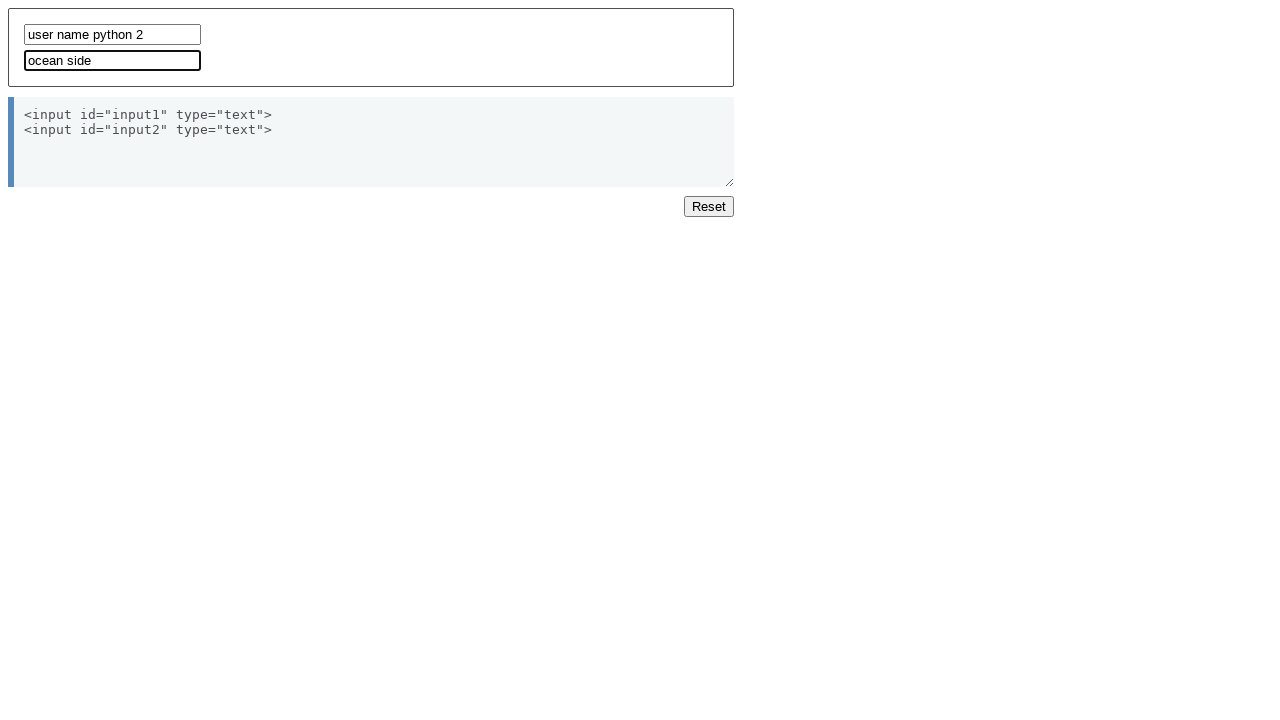

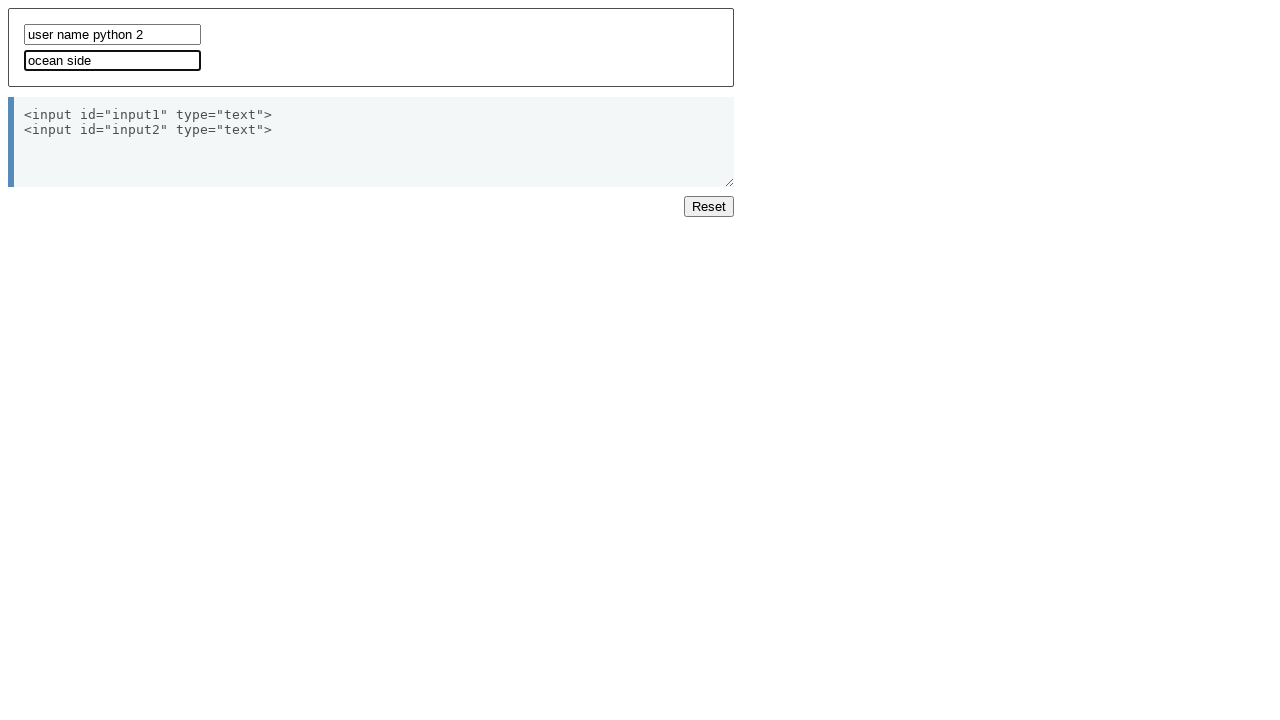